Tests jQuery UI drag and drop functionality by dragging an element and dropping it onto a target area

Starting URL: http://jqueryui.com/resources/demos/droppable/default.html

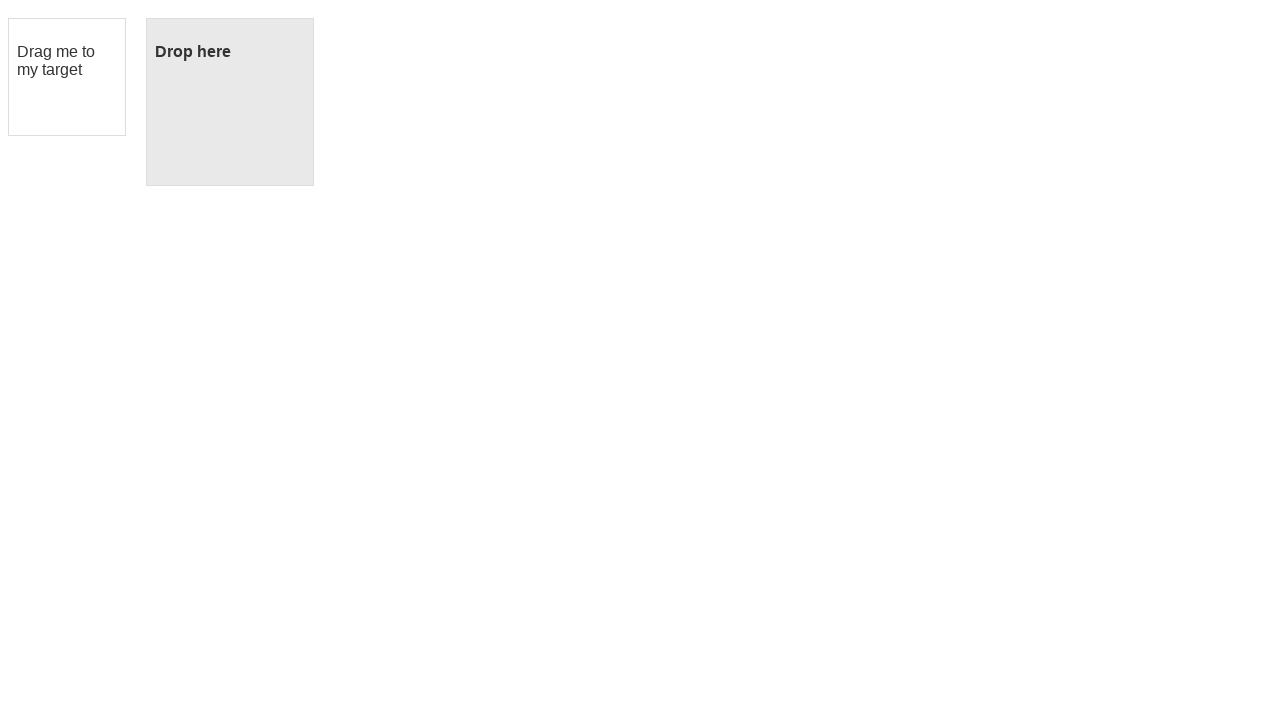

Located the draggable element with ID 'draggable'
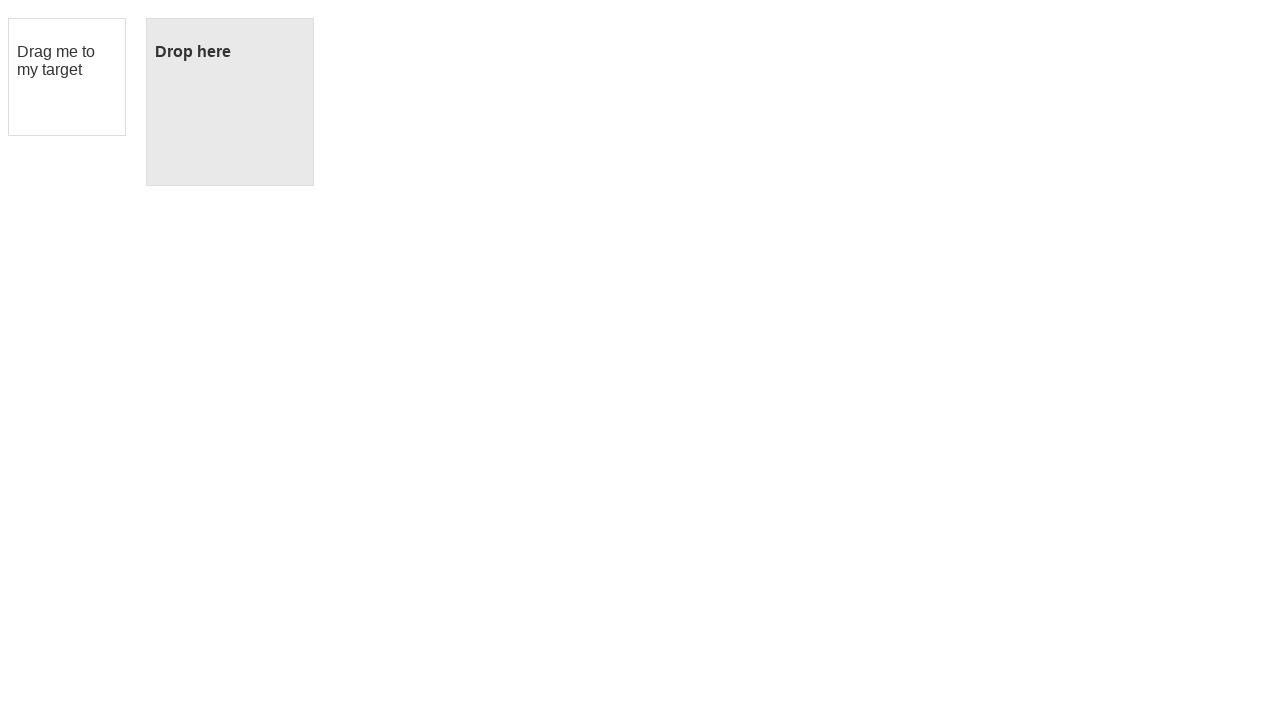

Located the droppable target element with ID 'droppable'
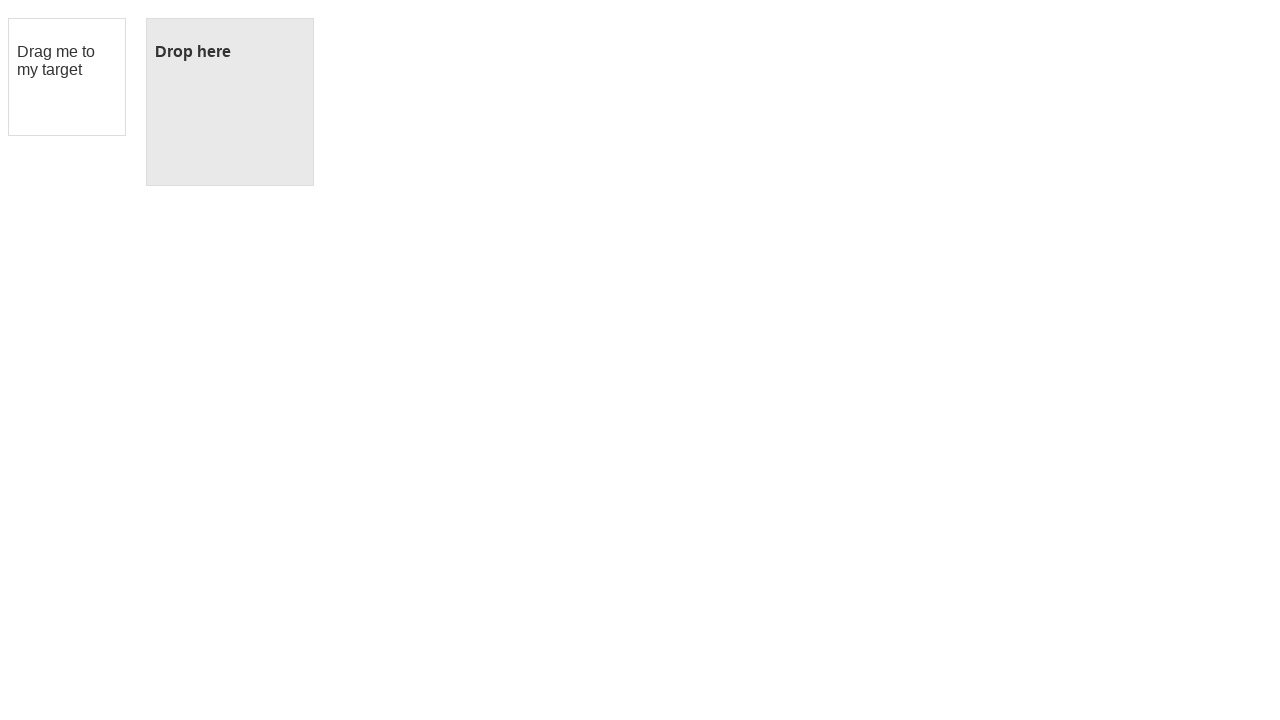

Dragged the draggable element onto the droppable target at (230, 102)
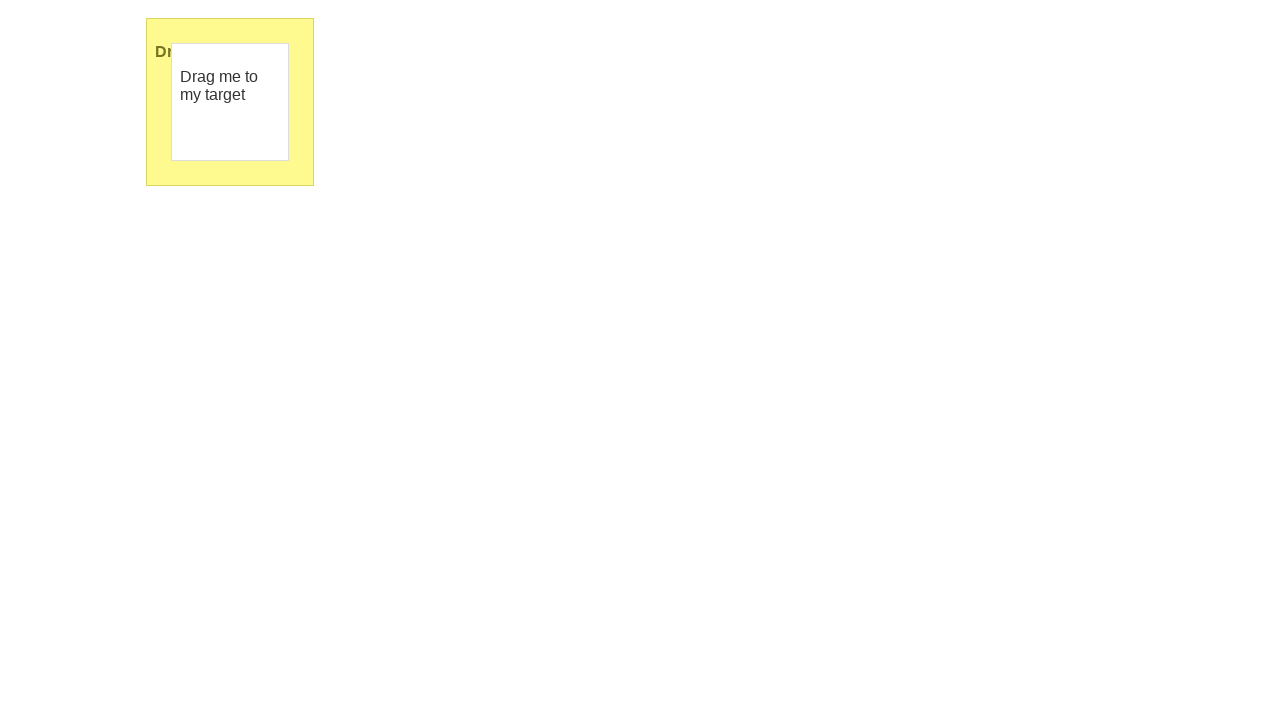

Retrieved text content from droppable element to verify successful drop
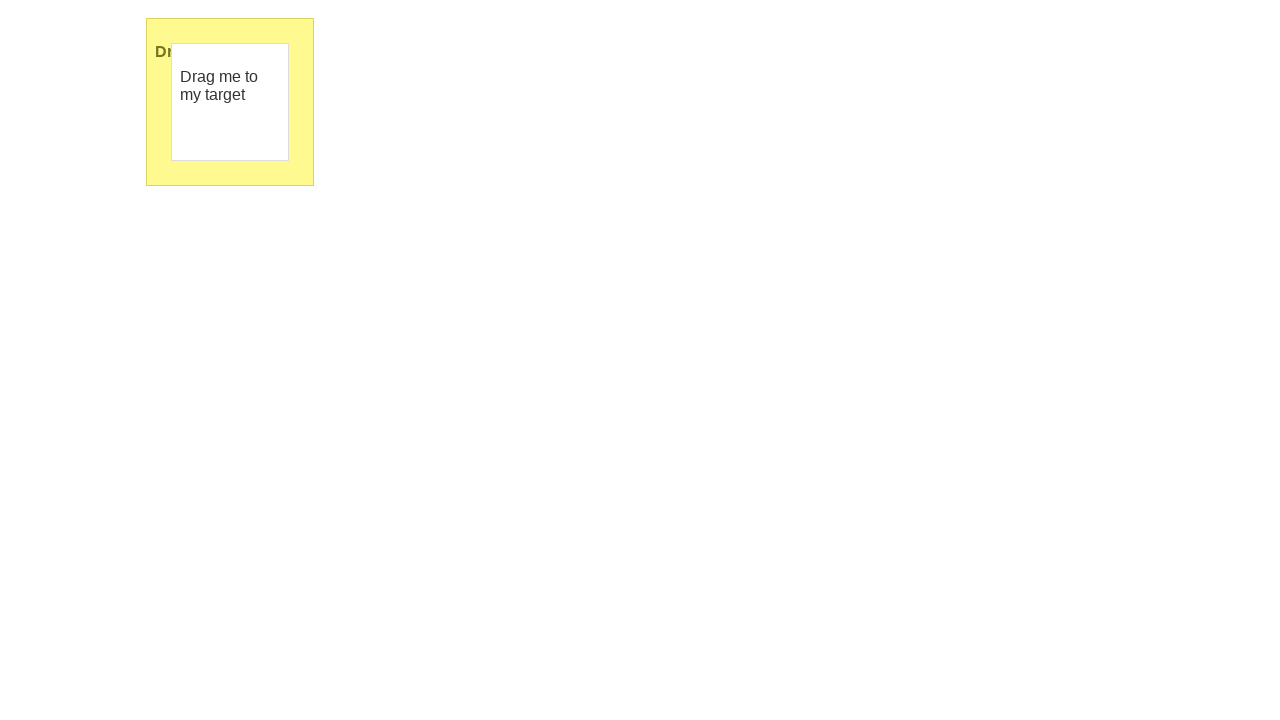

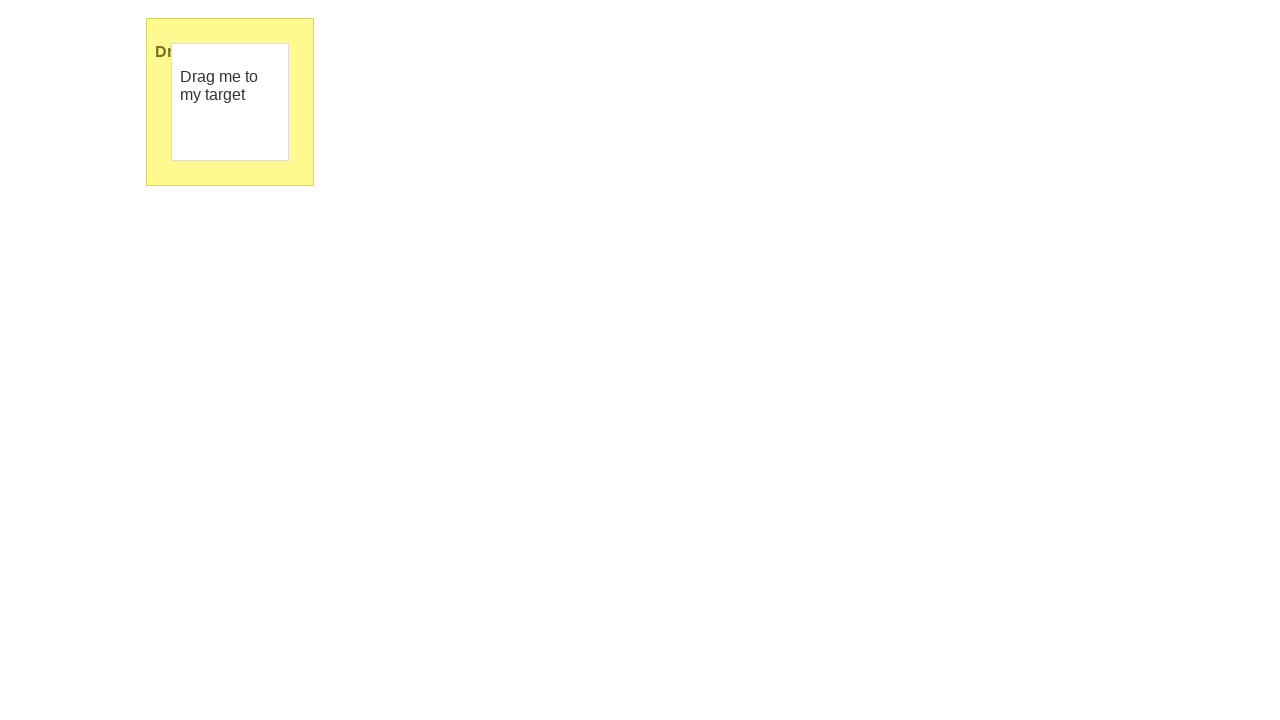